Tests playing the Ant Colony Defense game by navigating through the main menu, selecting a level, placing towers on the game canvas, and starting waves of gameplay.

Starting URL: https://8fea9129.ant-colony-defense.pages.dev

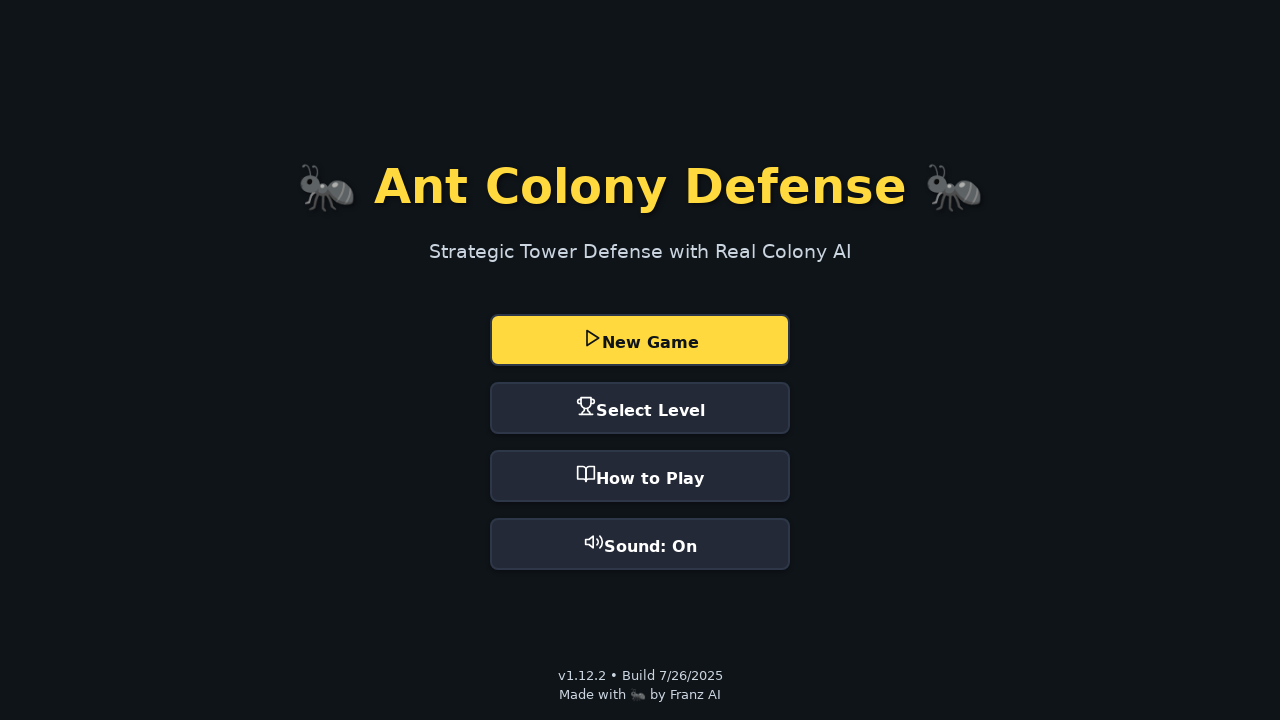

Waited for page to reach networkidle state
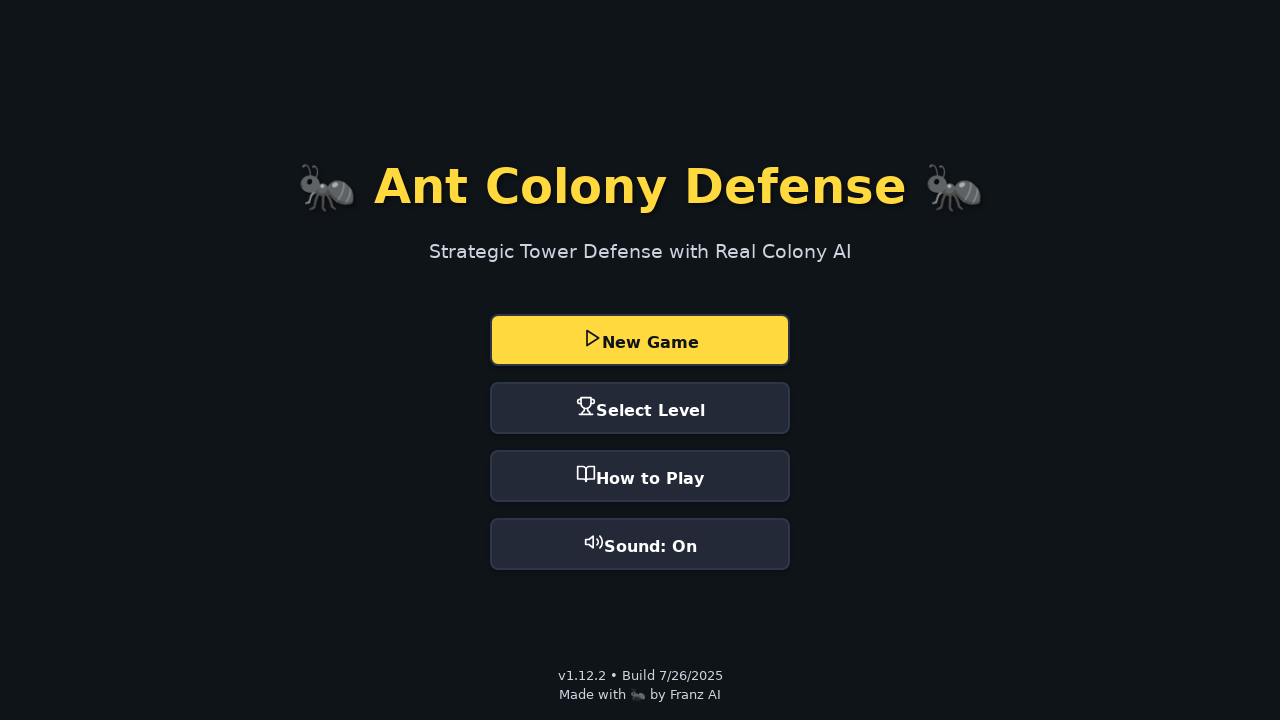

Waited 2 seconds for page initialization
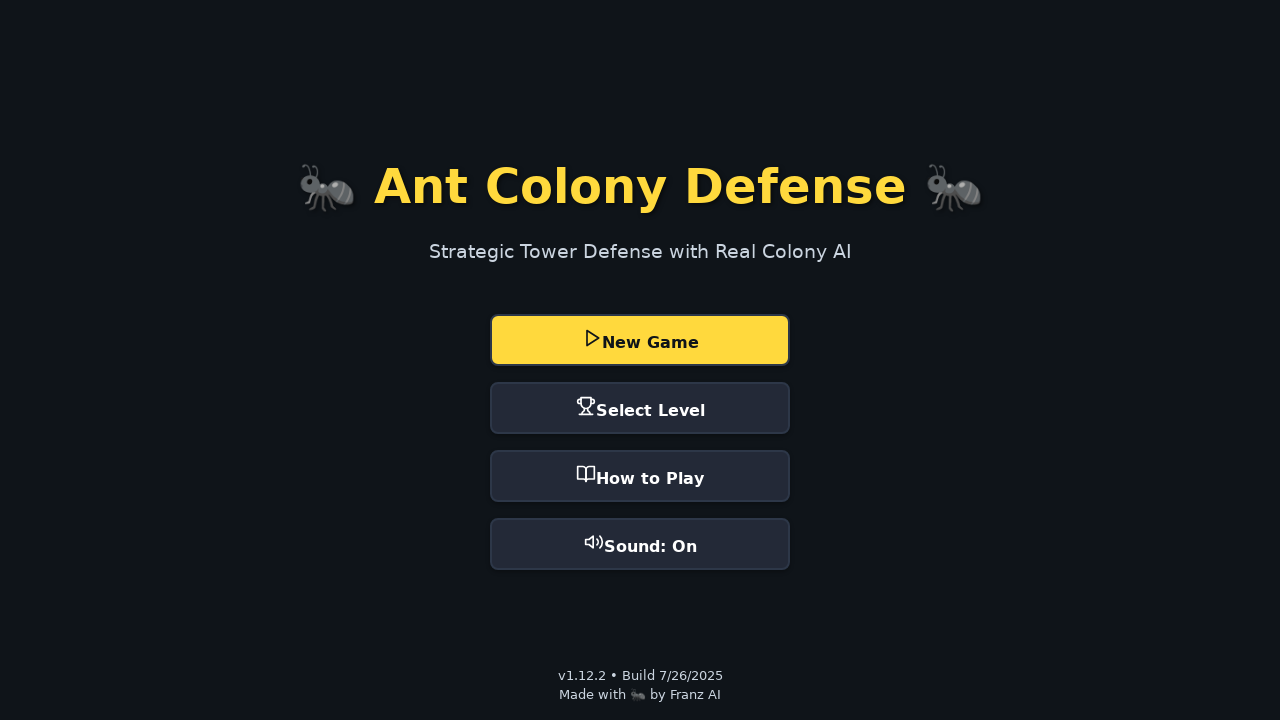

Clicked 'New Game' button on main menu at (640, 340) on button:has-text("New Game")
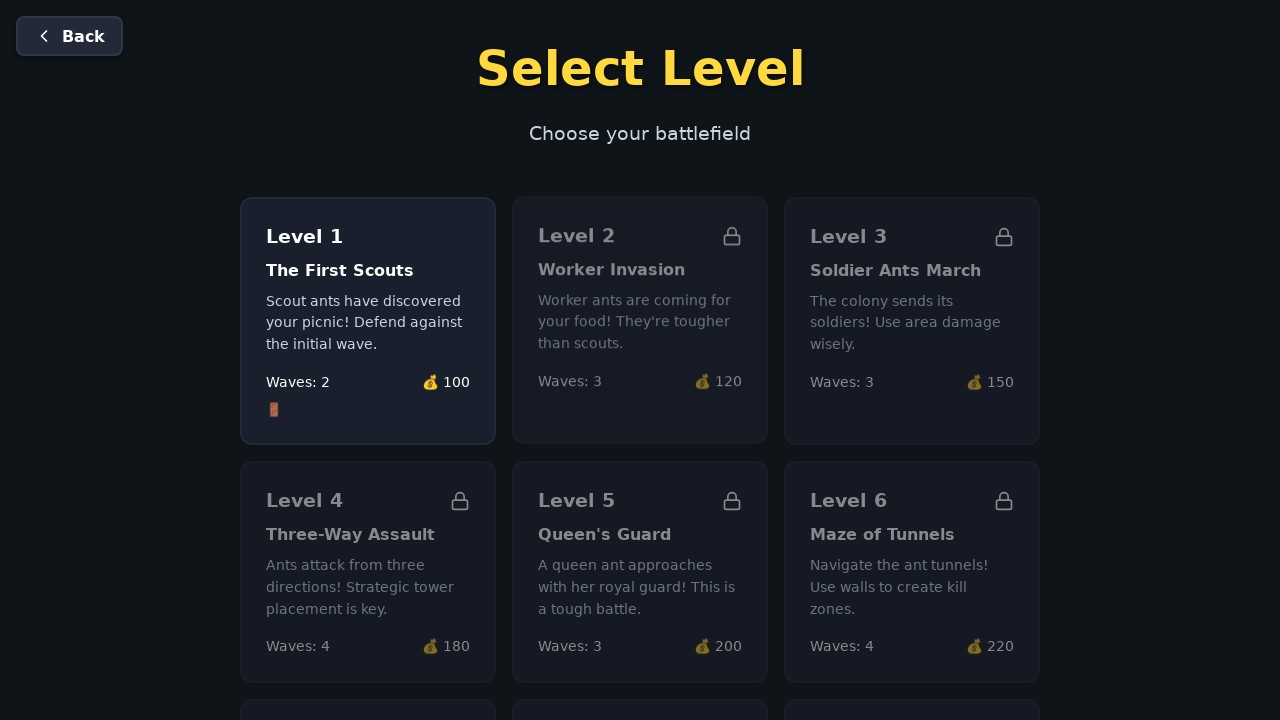

Waited 1 second for level selection screen to load
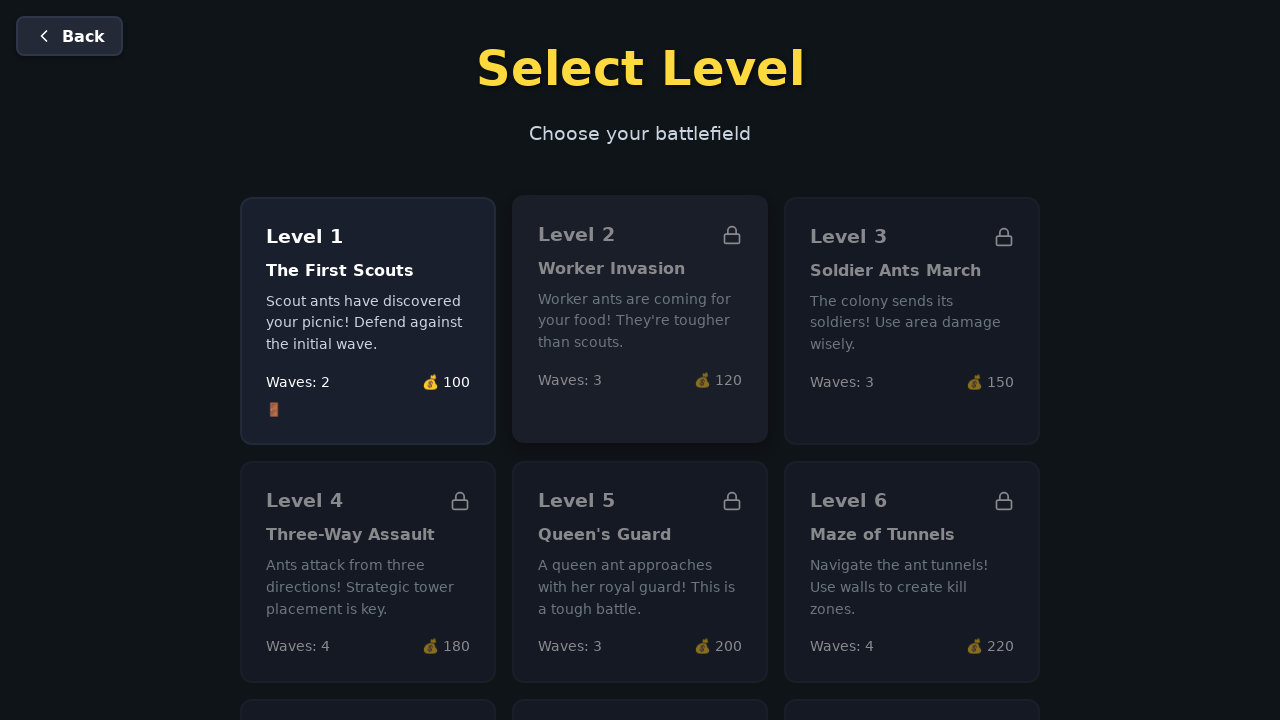

Selected Level 1 - Garden Path at (368, 321) on .level-card:first-child
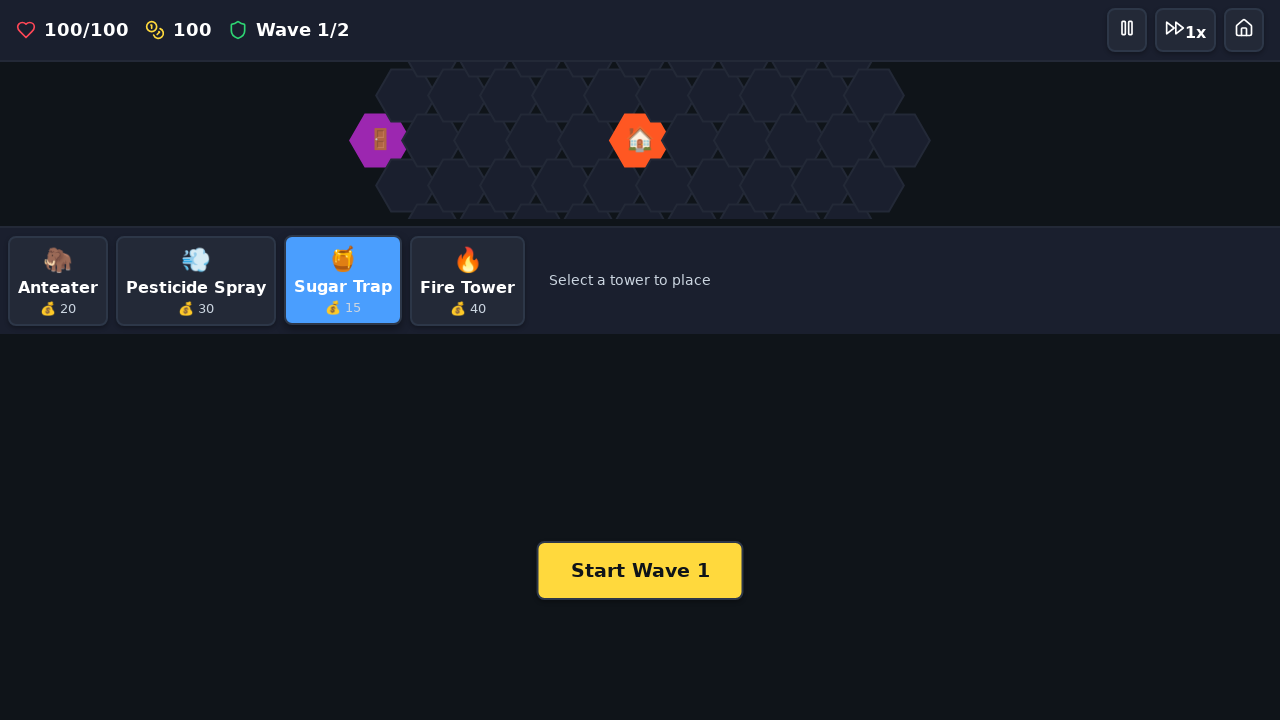

Waited 3 seconds for game level to load
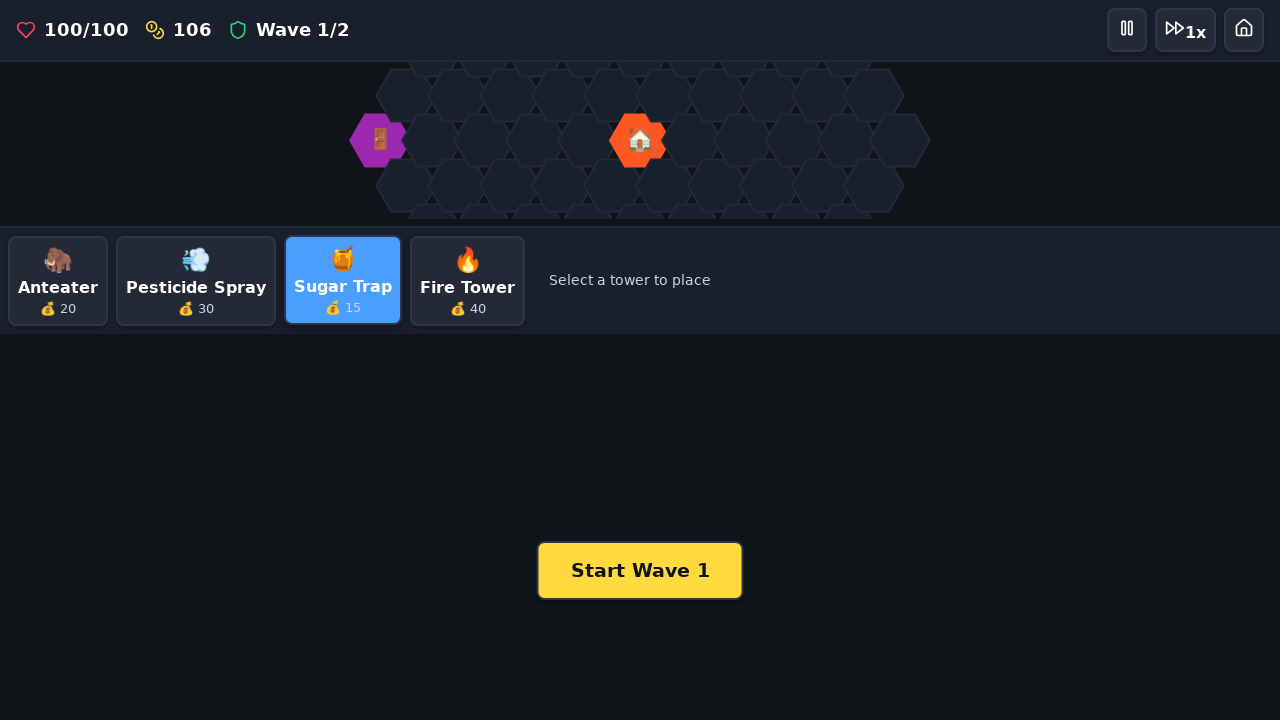

Located game canvas element
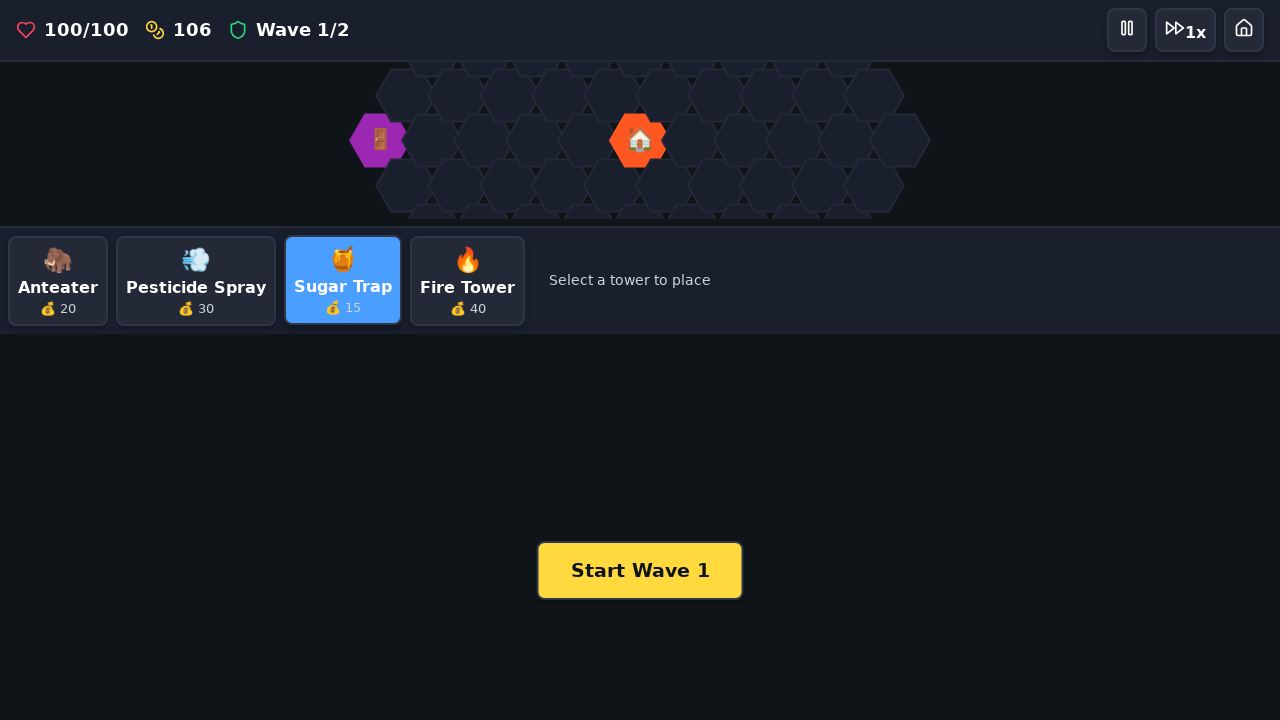

Retrieved canvas bounding box coordinates
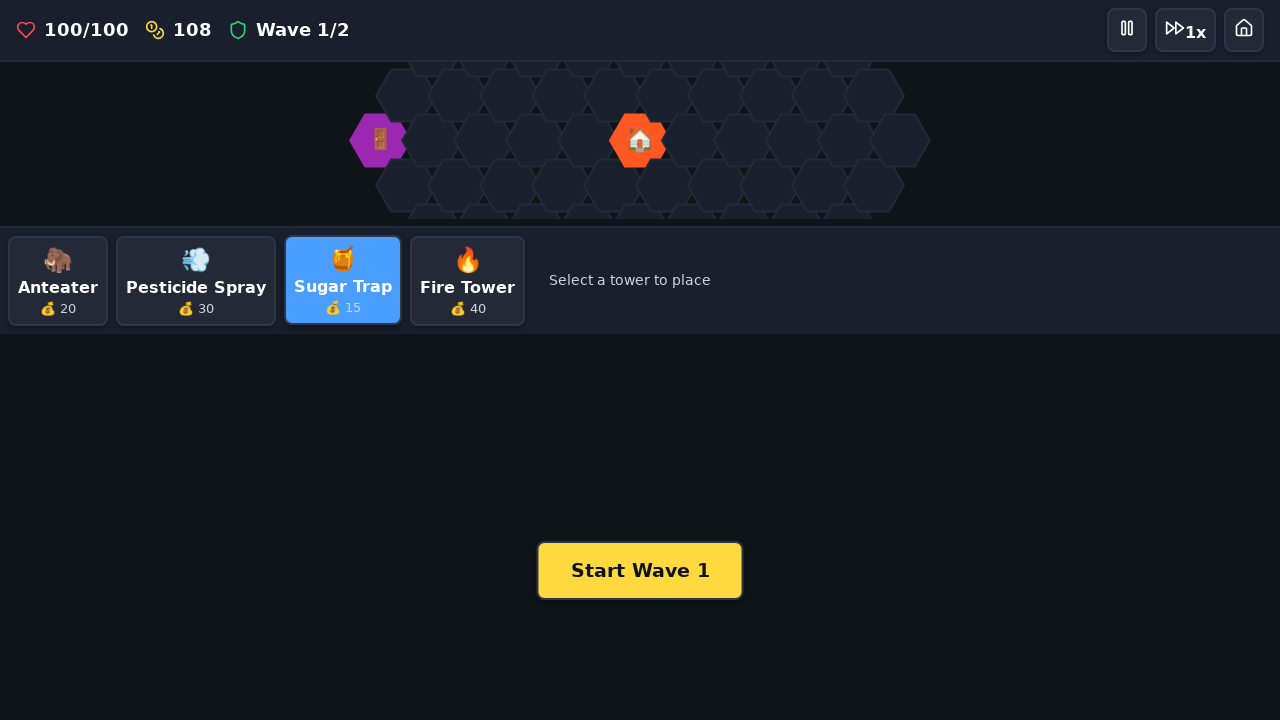

Selected Anteater tower from tower menu at (58, 281) on .tower-button:first-child
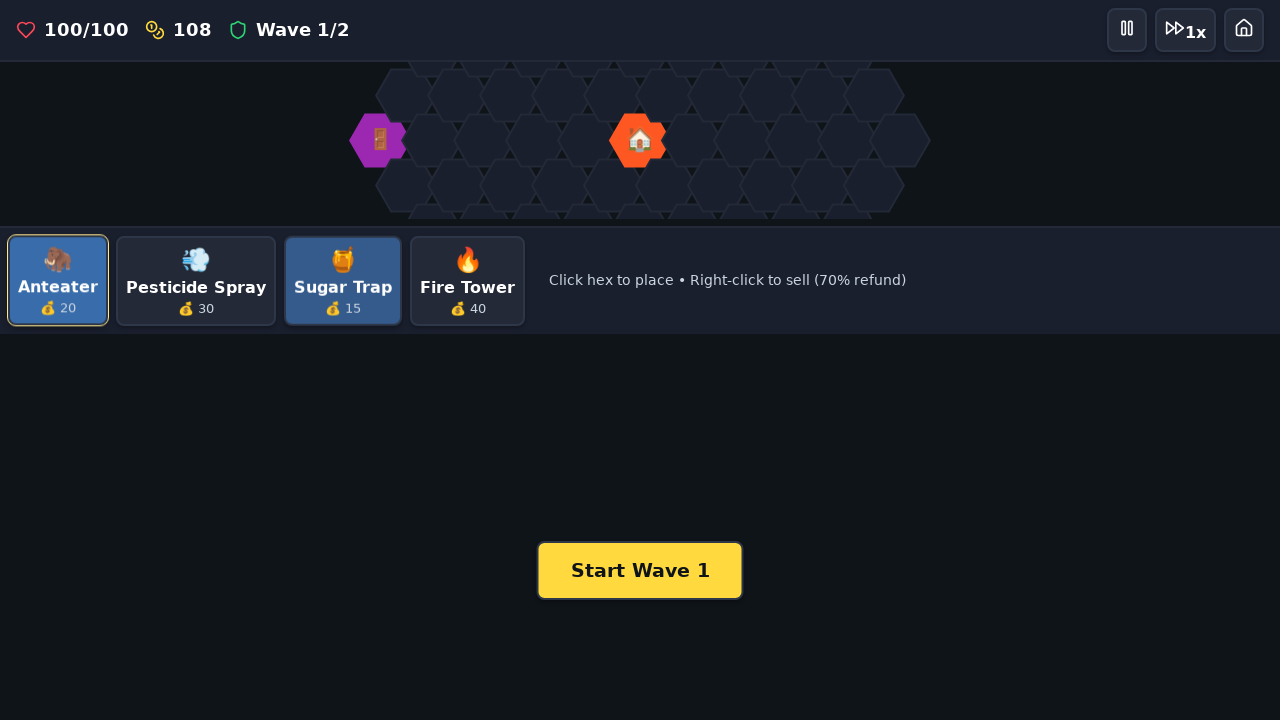

Placed first Anteater tower on canvas at position (200, 200) at (200, 262)
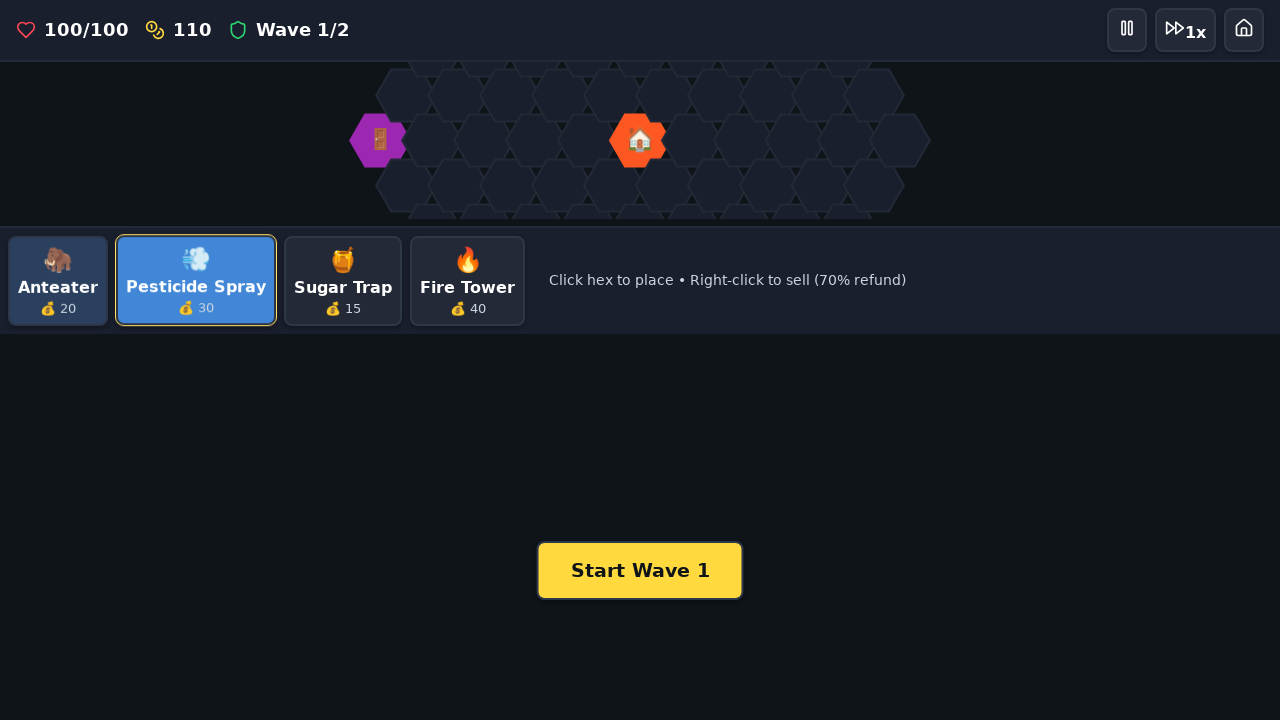

Waited 500ms between tower placements
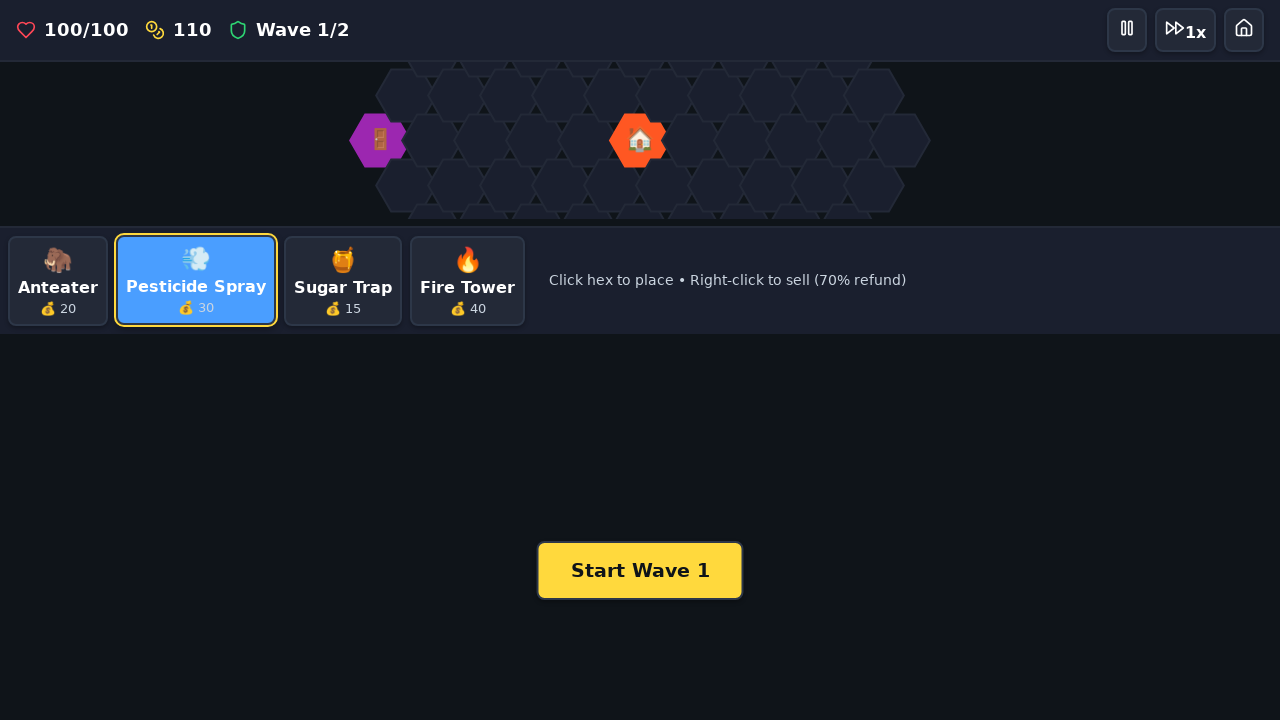

Placed second Anteater tower on canvas at position (400, 200) at (400, 262)
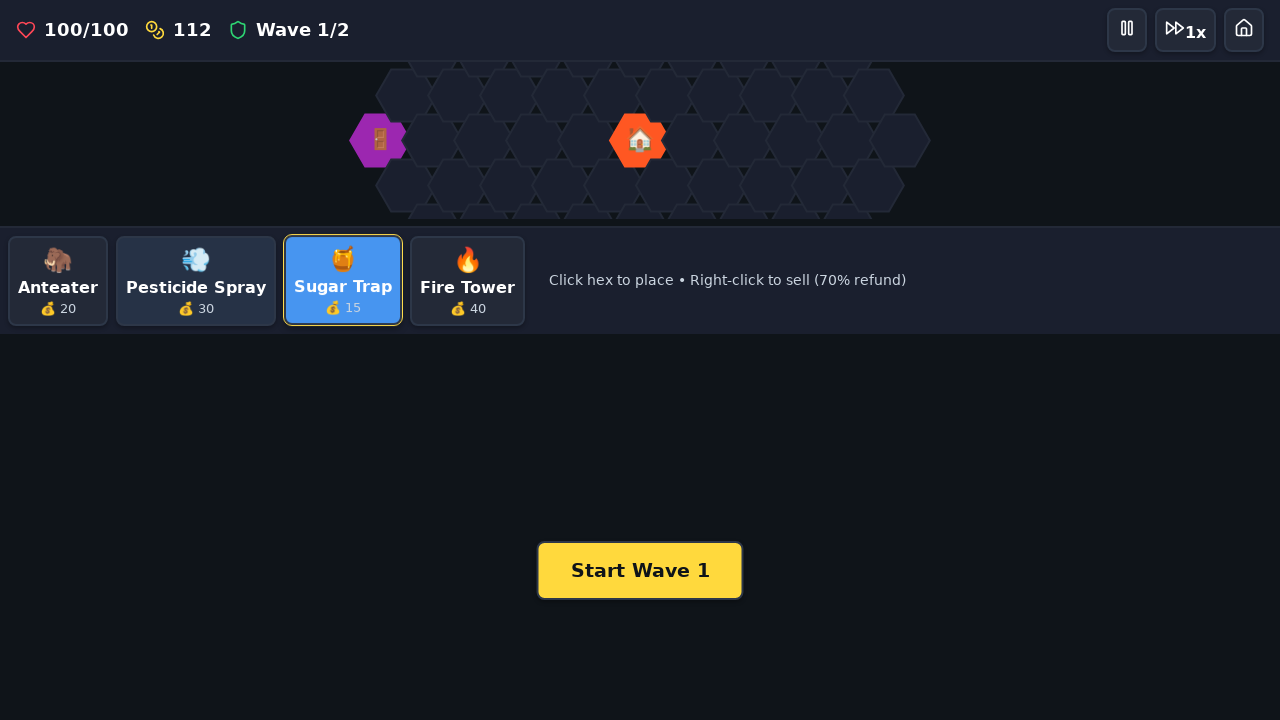

Waited 500ms between tower placements
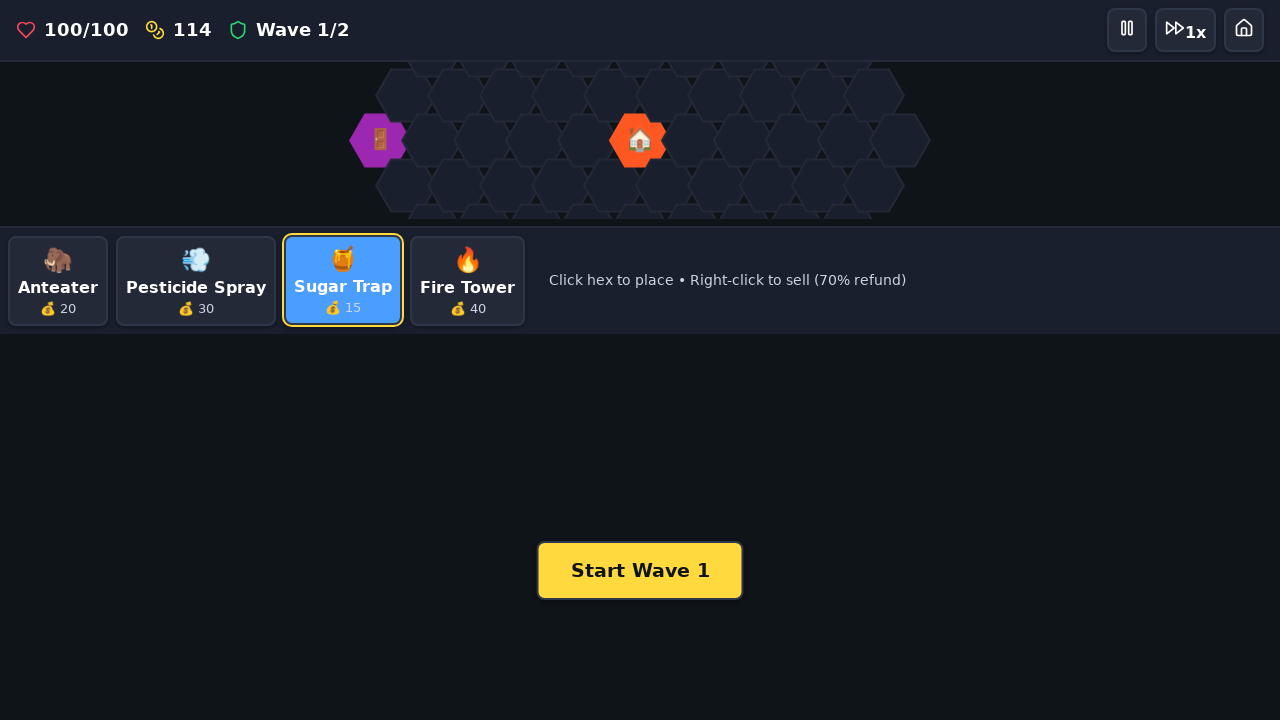

Placed third Anteater tower on canvas at position (300, 300) at (300, 362)
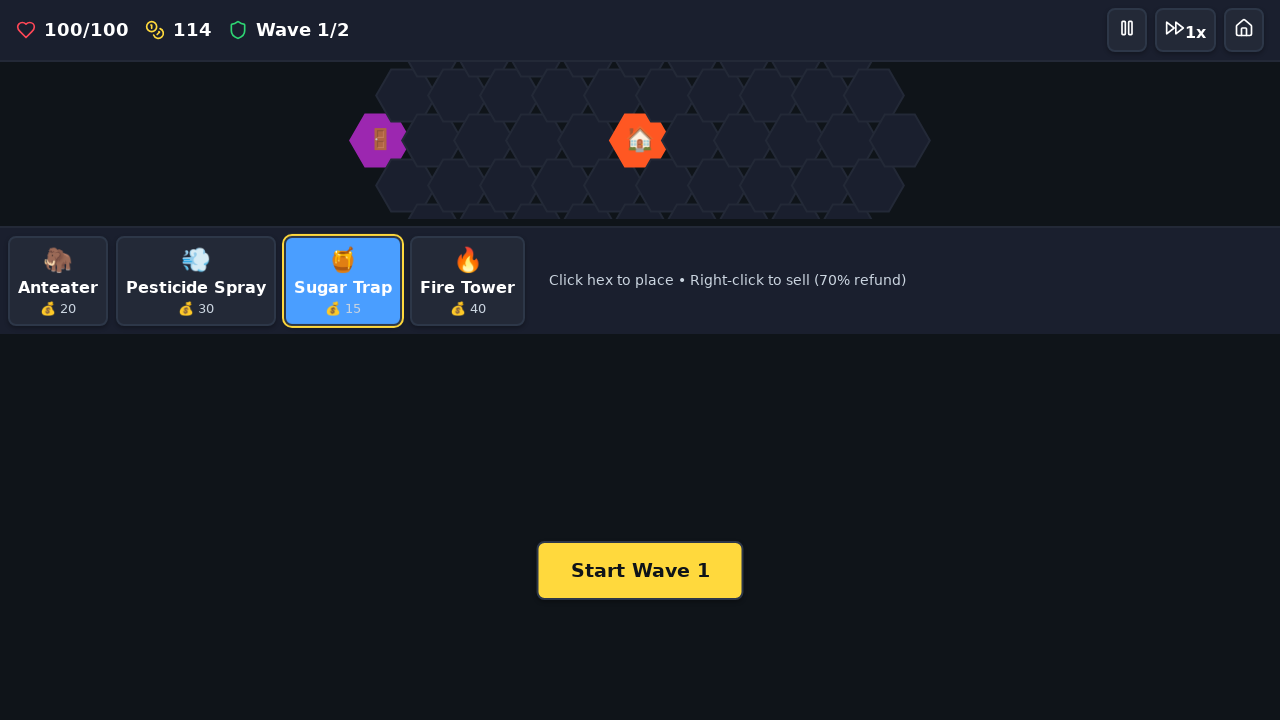

Waited 500ms between tower placements
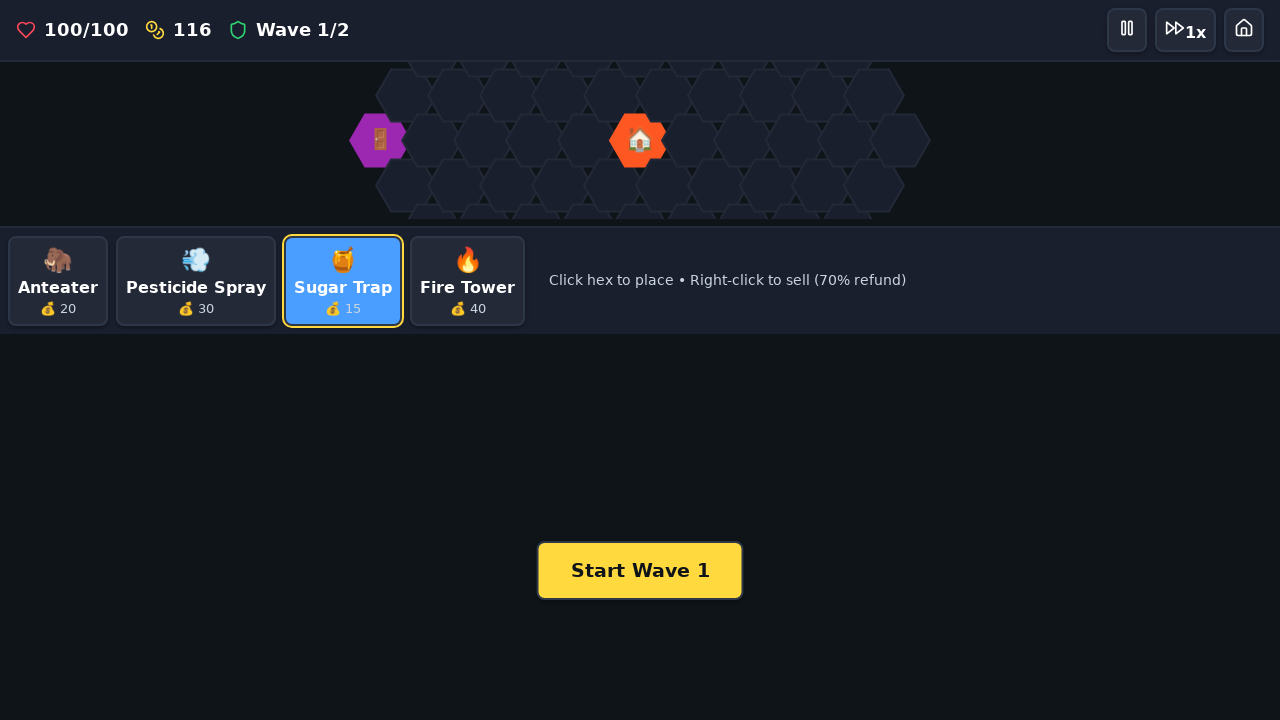

Placed fourth Anteater tower on canvas at position (300, 100) at (300, 162)
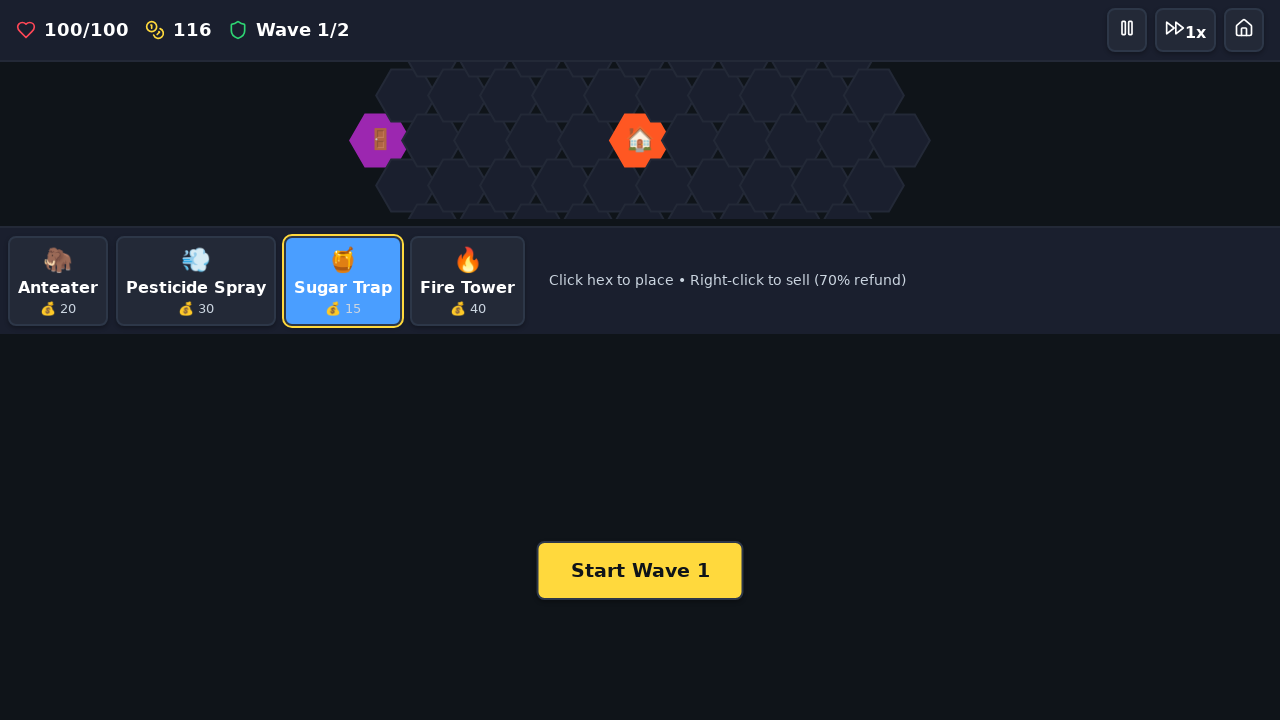

Waited 500ms after final tower placement
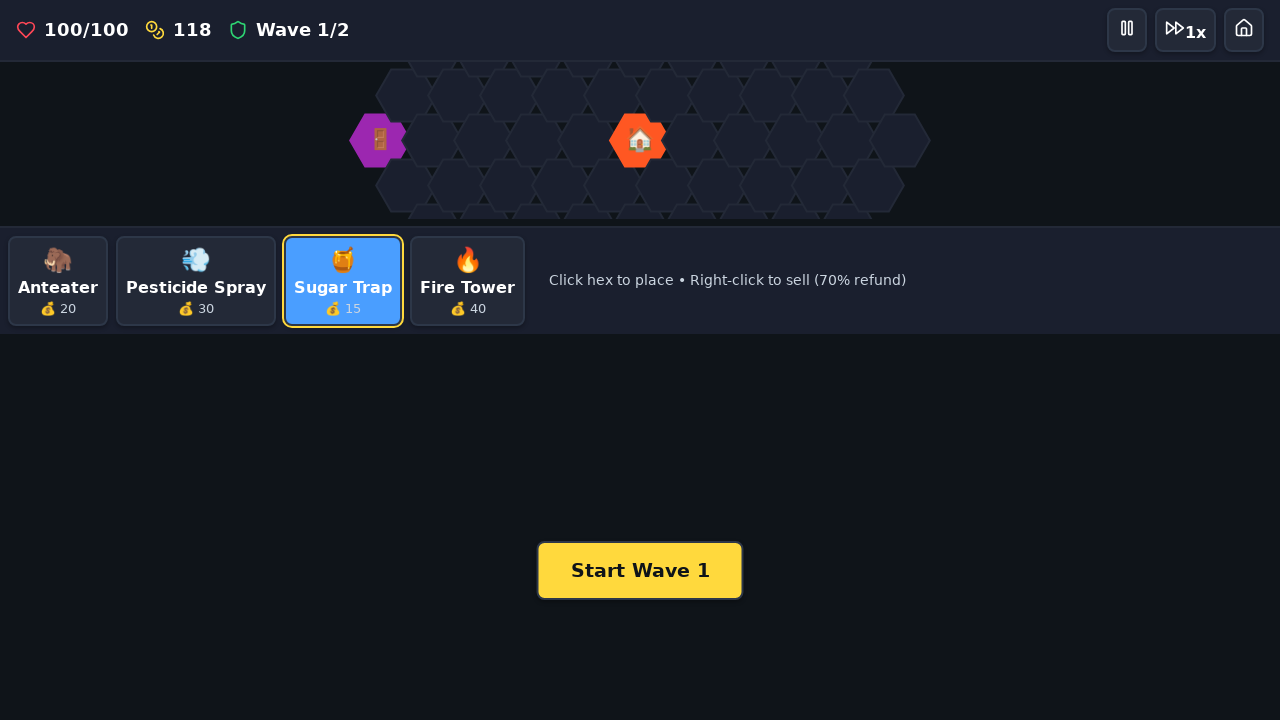

Located 'Start Wave' button
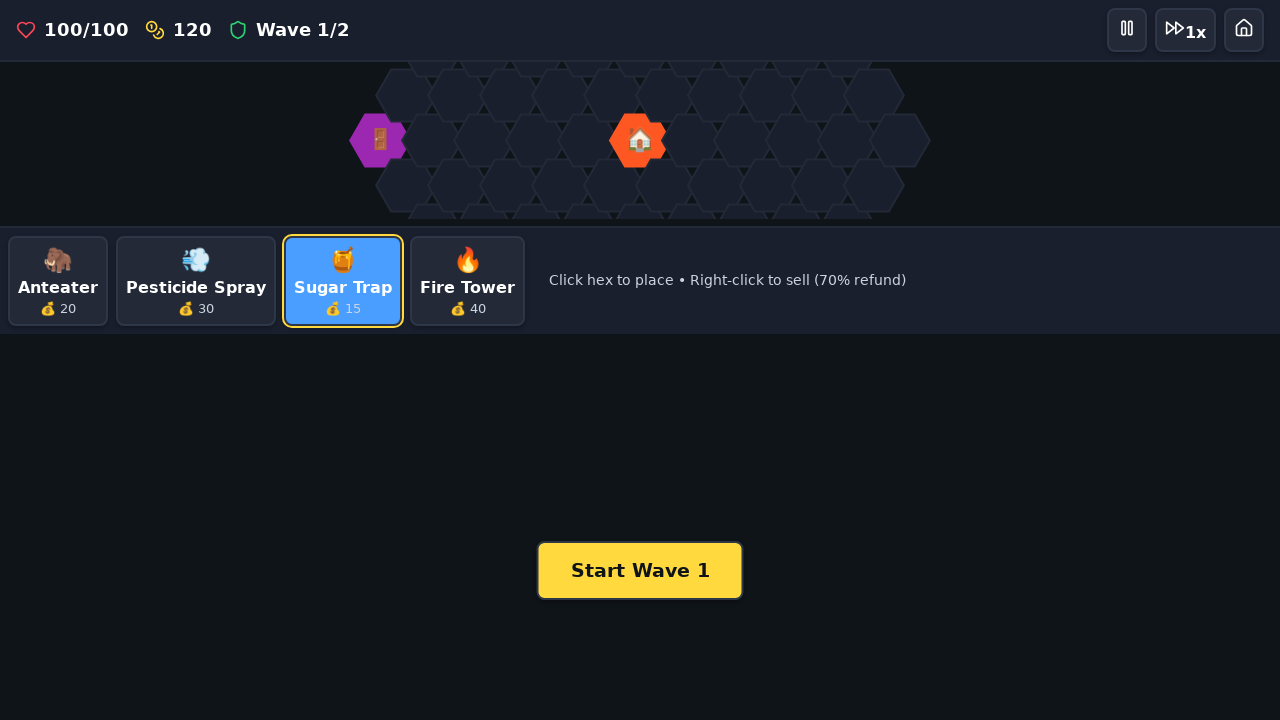

Clicked 'Start Wave' button to begin Wave 1
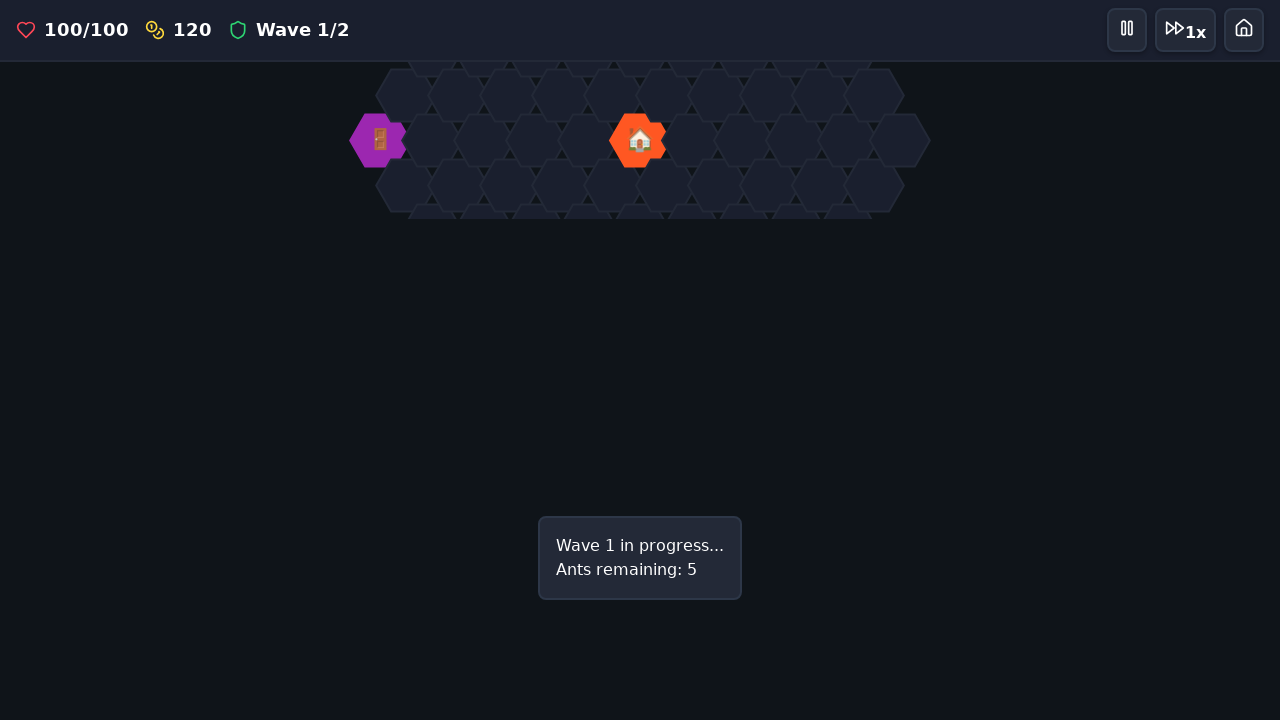

Waited 20 seconds for Wave 1 gameplay to progress
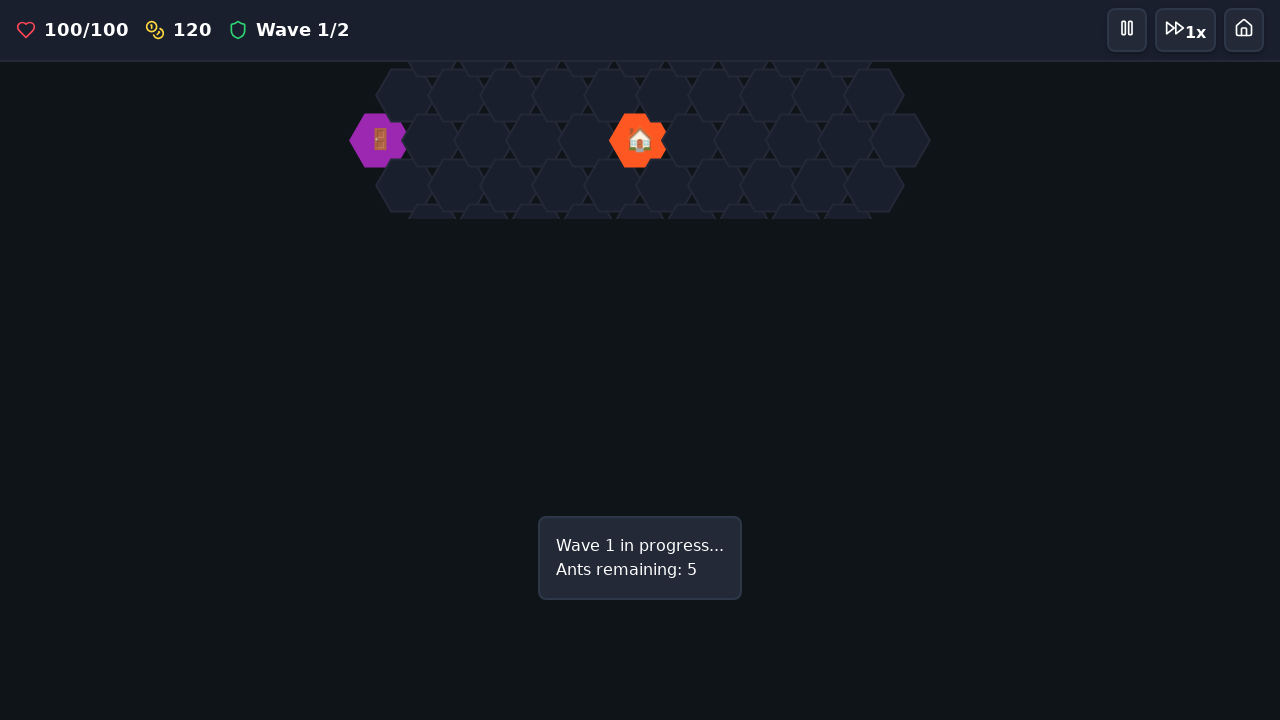

Located 'Start Wave 2' button indicating Wave 1 completion
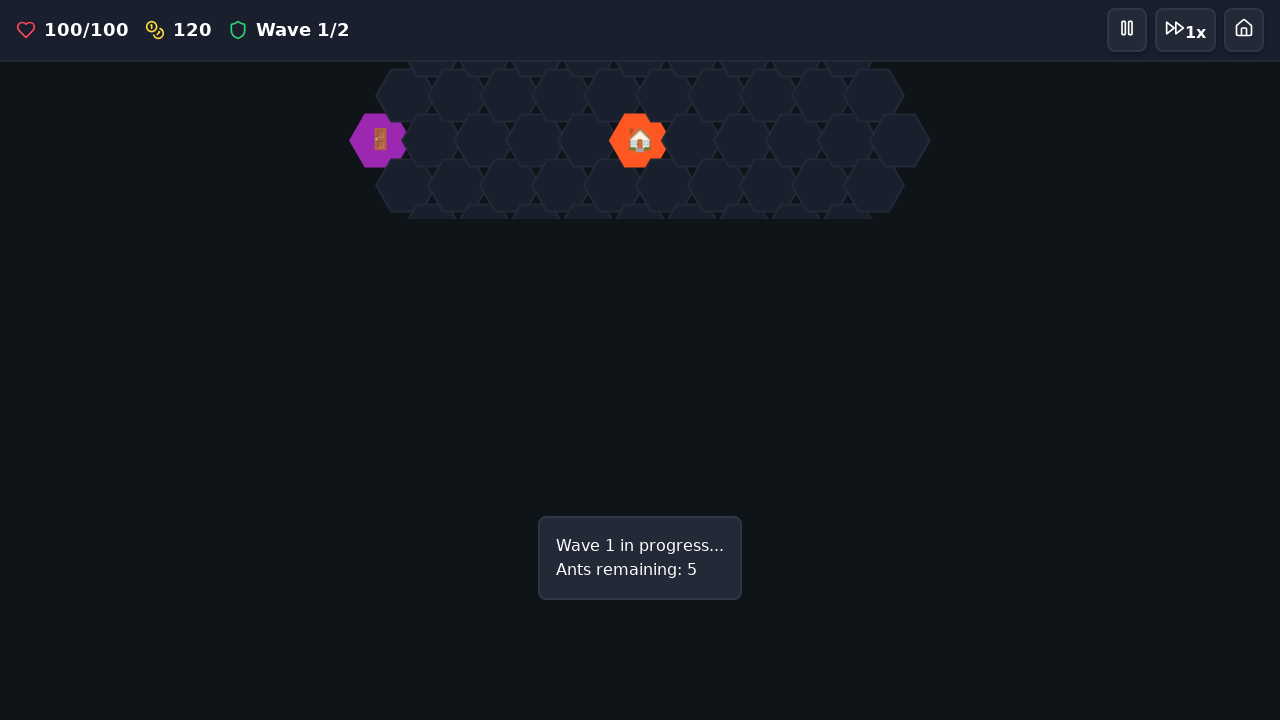

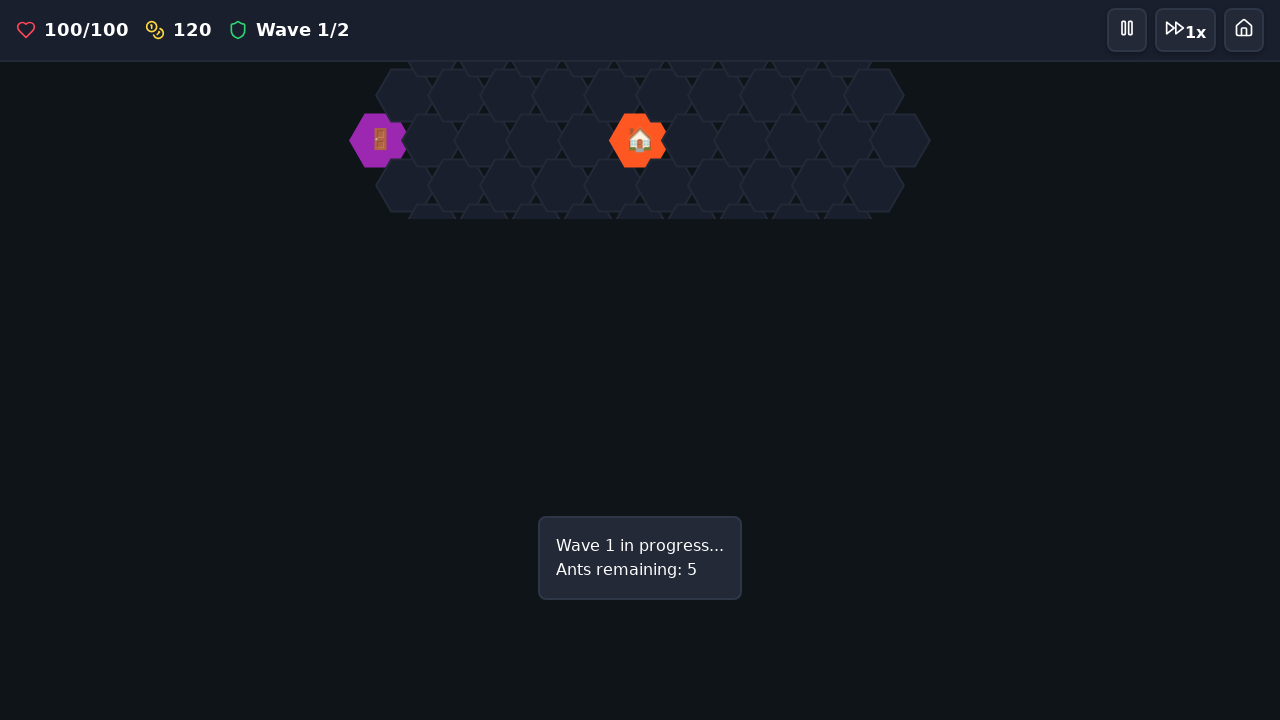